Tests the A/B Testing page on the-internet.herokuapp.com by navigating to it and verifying the page content contains expected text about A/B testing concepts.

Starting URL: http://the-internet.herokuapp.com/

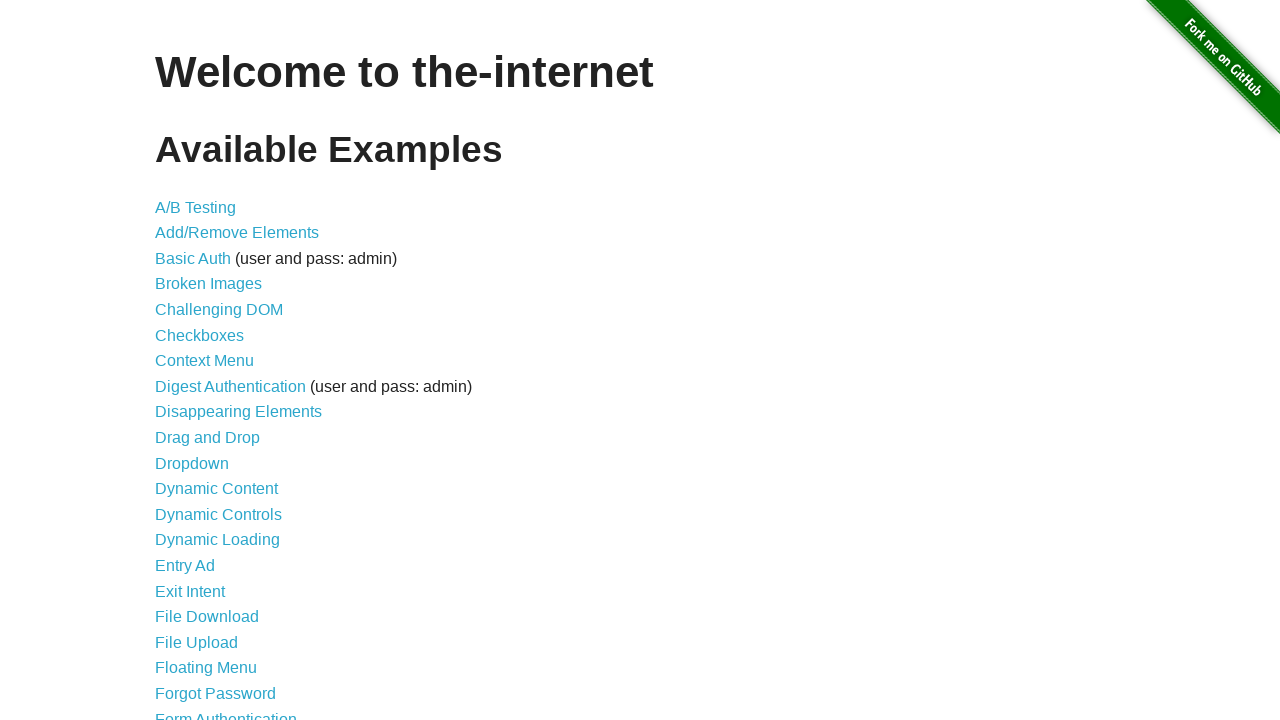

Clicked on the A/B Testing link at (196, 207) on a[href='/abtest']
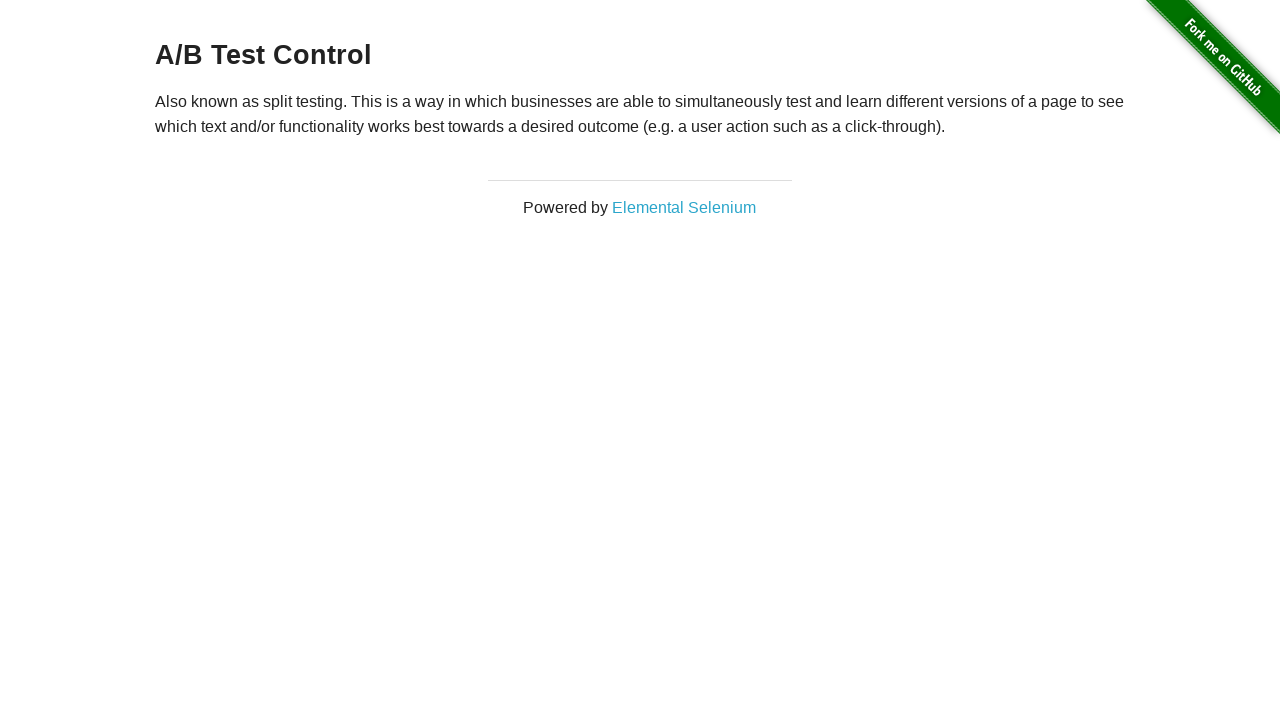

A/B Testing page content loaded
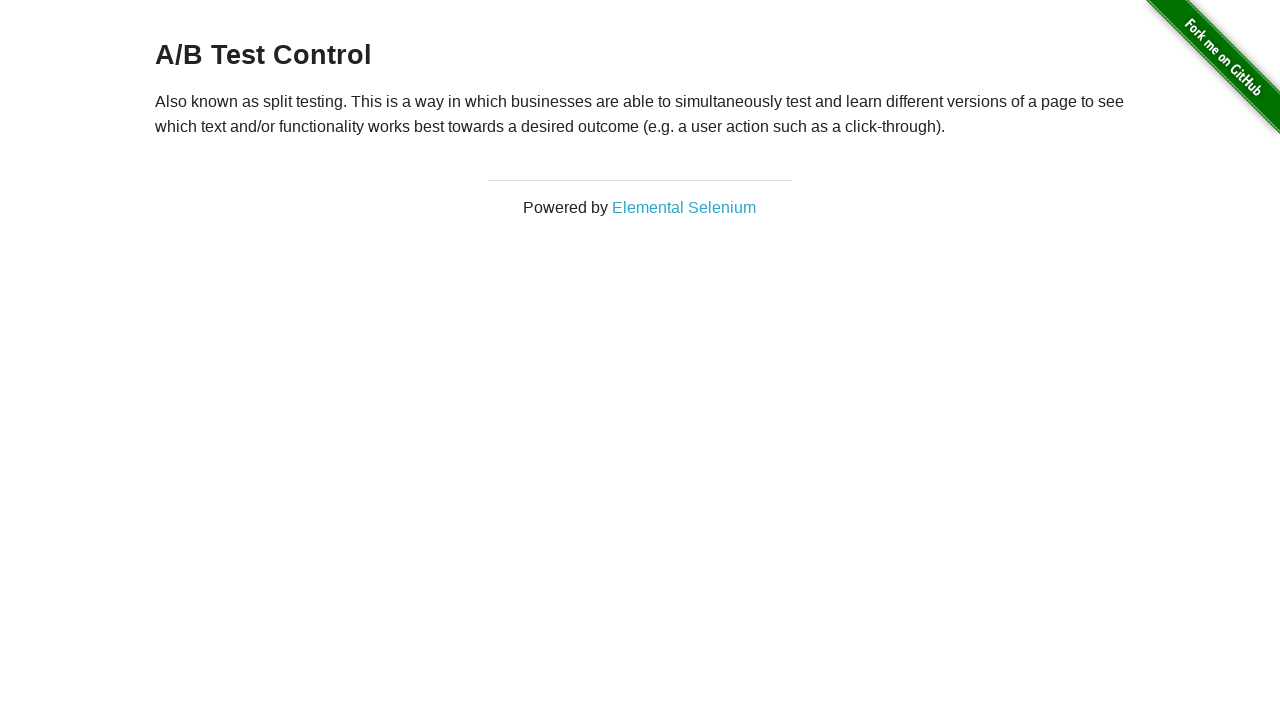

Retrieved text content from A/B Testing page
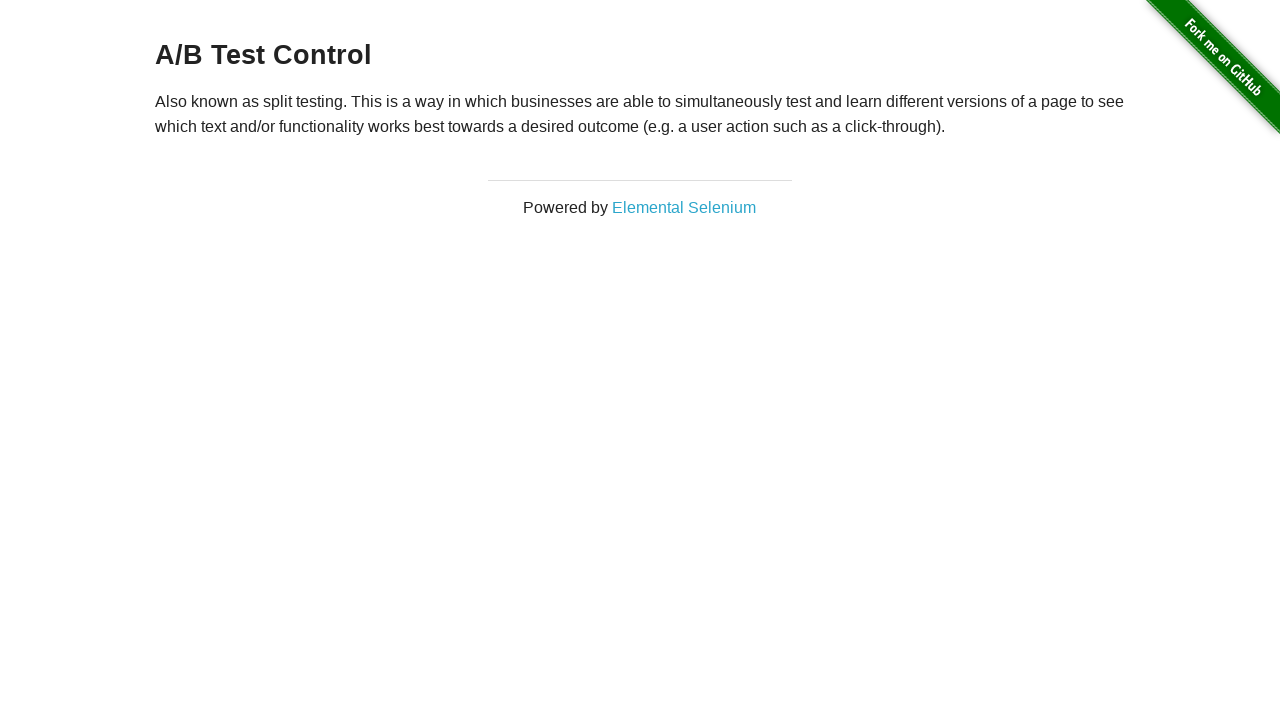

Verified expected word found: 'Also'
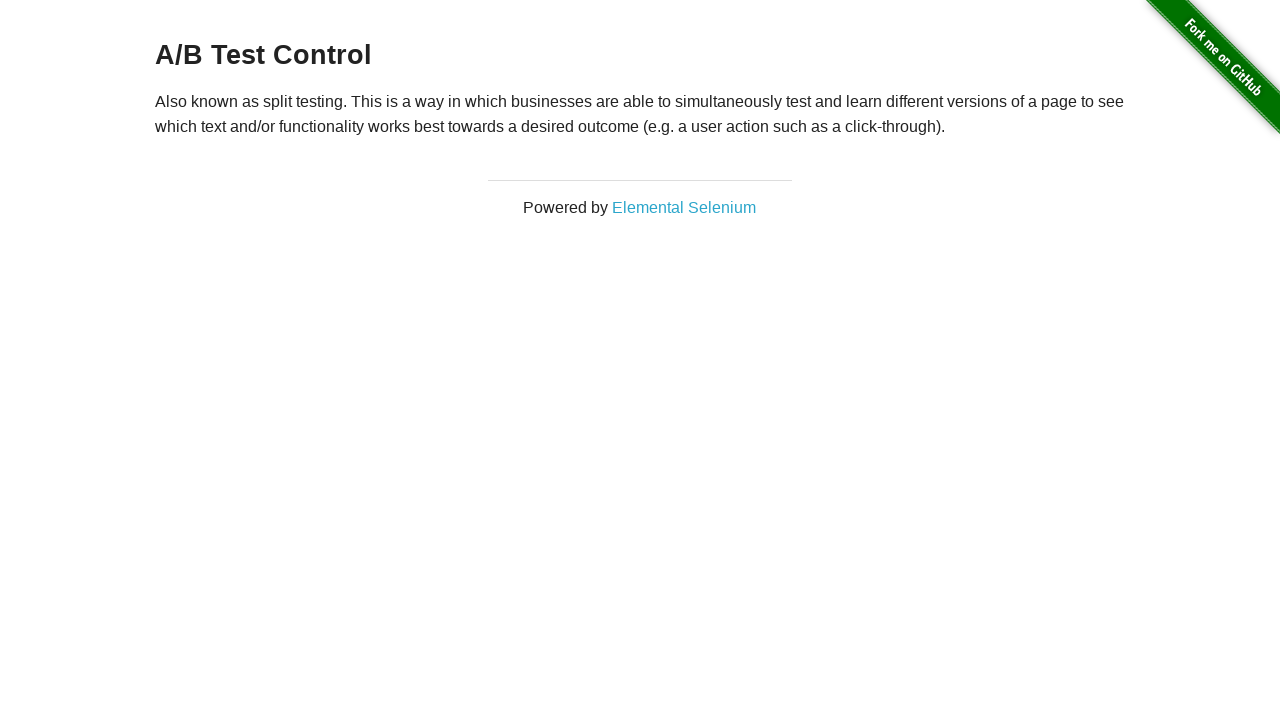

Verified expected word found: 'known'
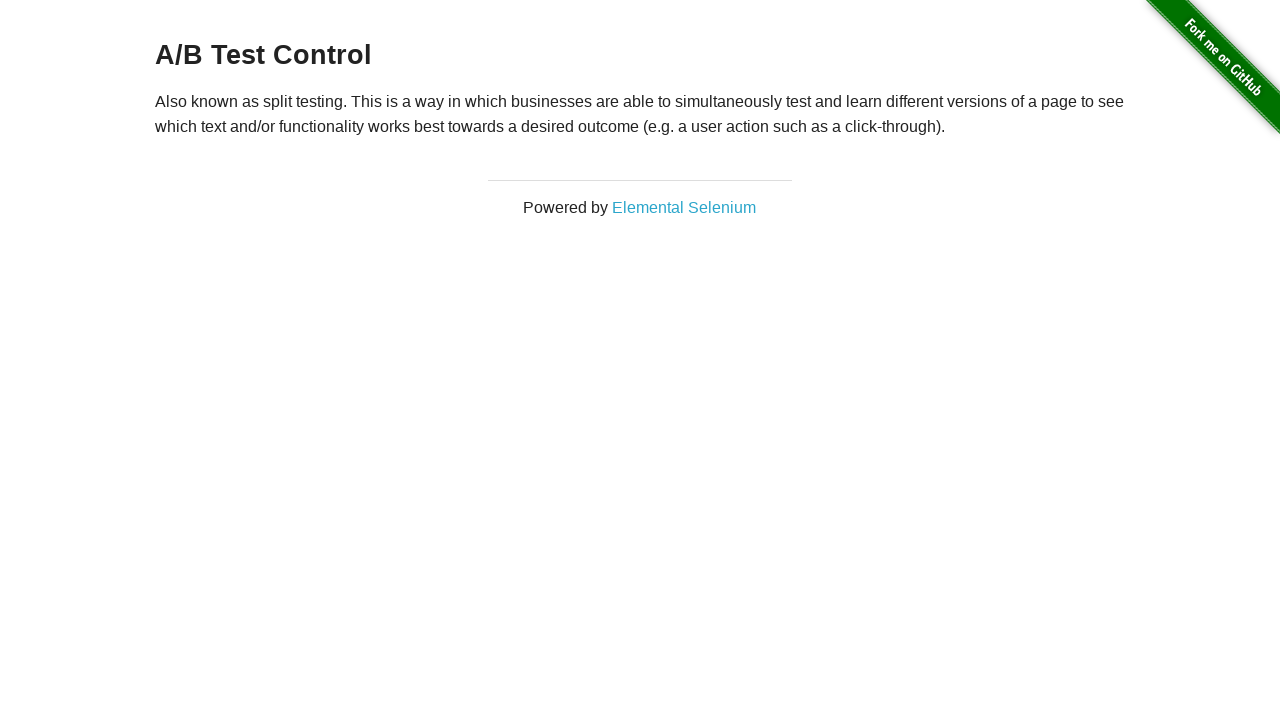

Verified expected word found: 'This is a way'
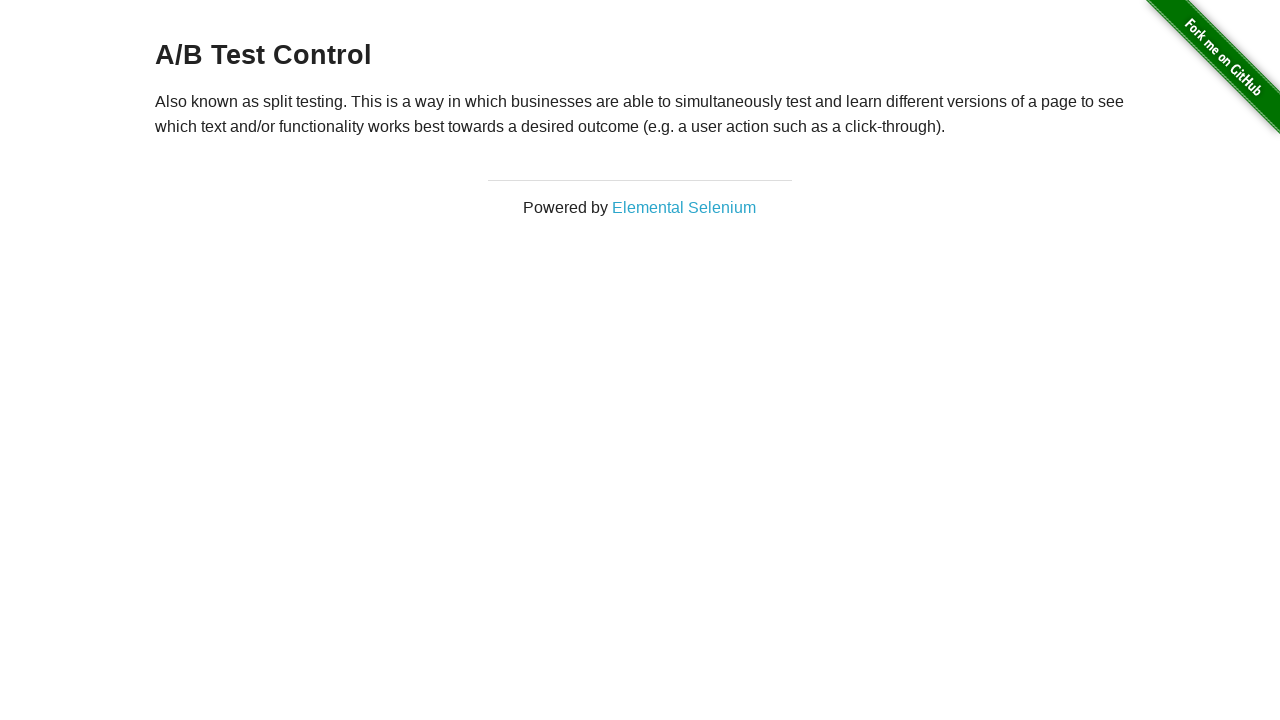

Verified expected word found: 'which businesses'
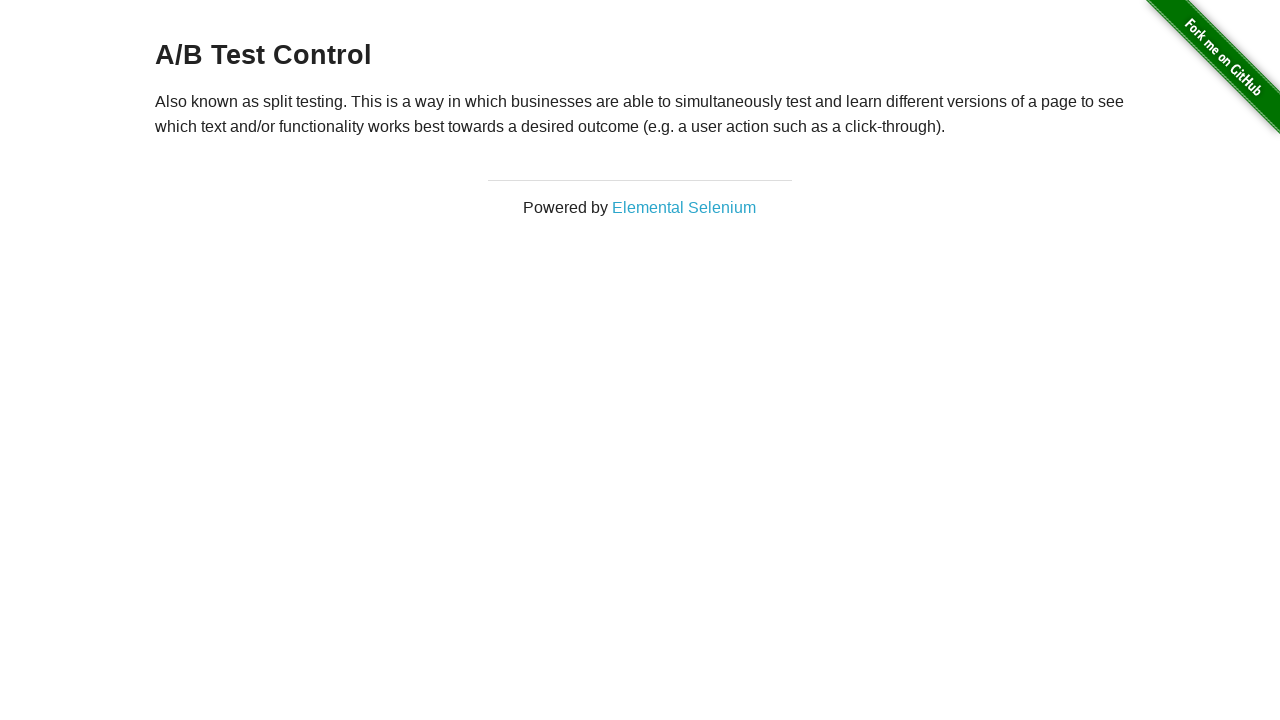

Verified expected word found: 'to simultaneously'
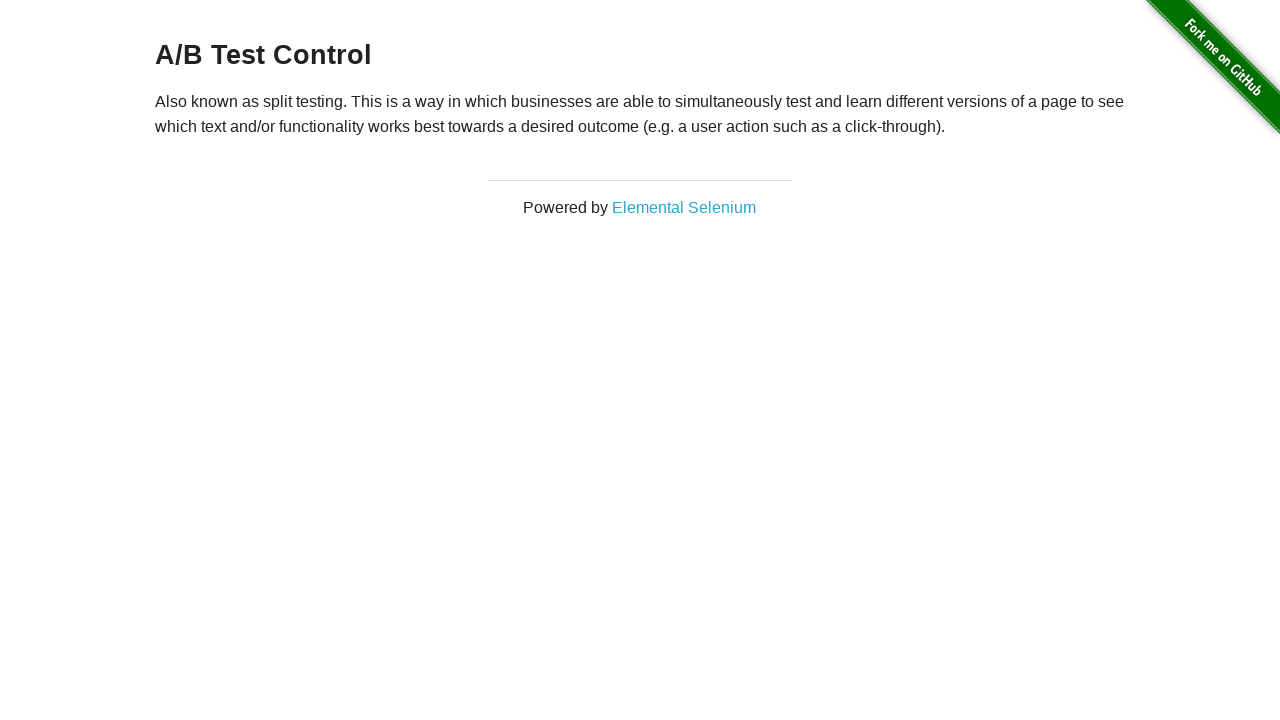

Verified expected word found: 'different versions of a page'
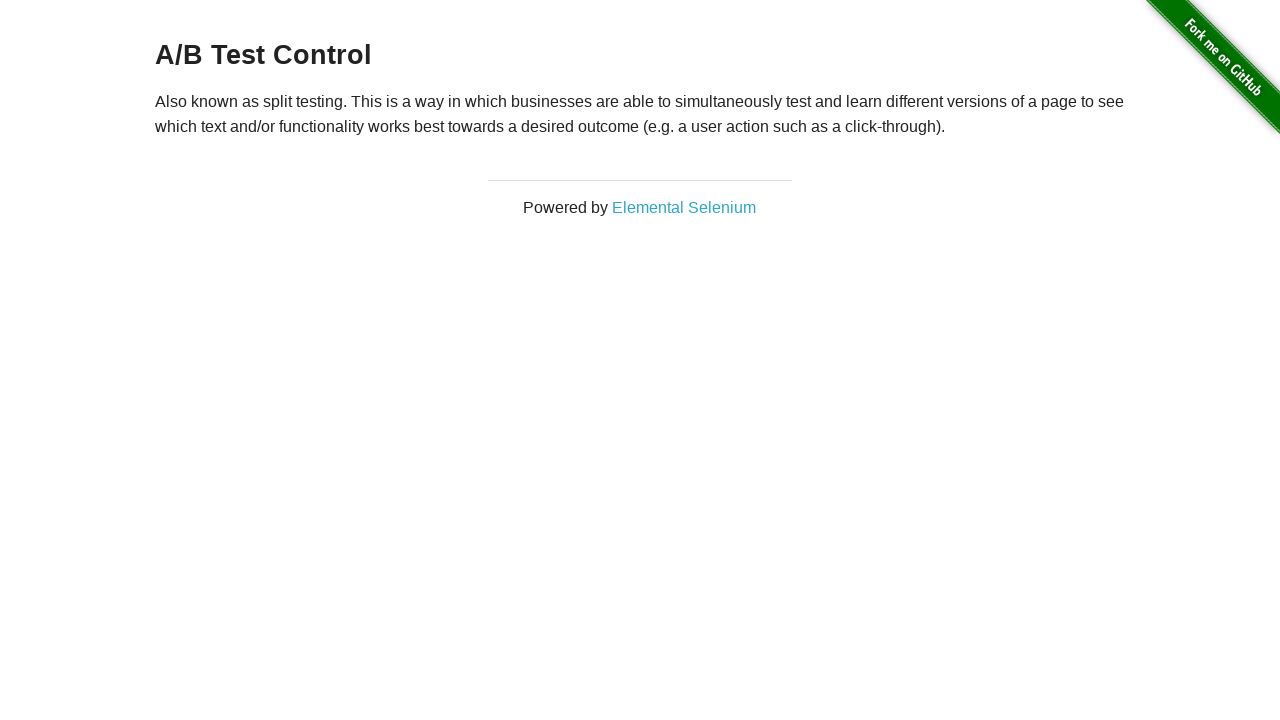

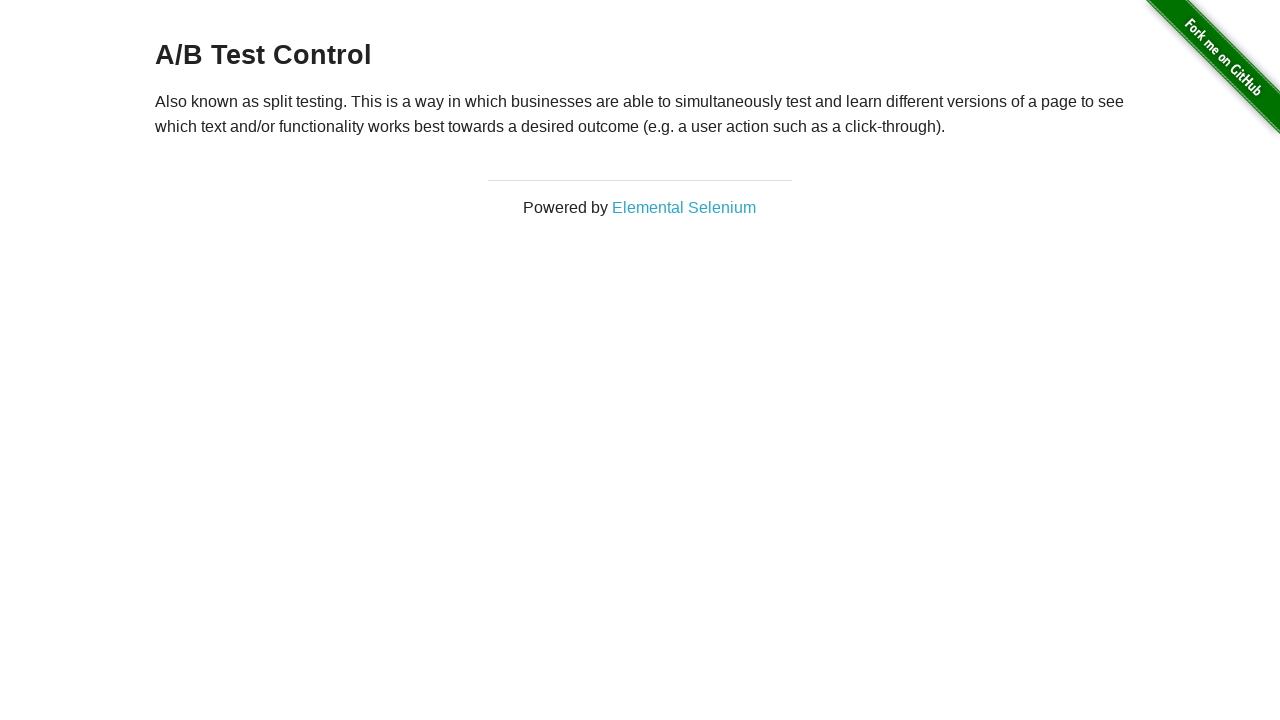